Tests that pressing Escape cancels editing and restores original text

Starting URL: https://demo.playwright.dev/todomvc

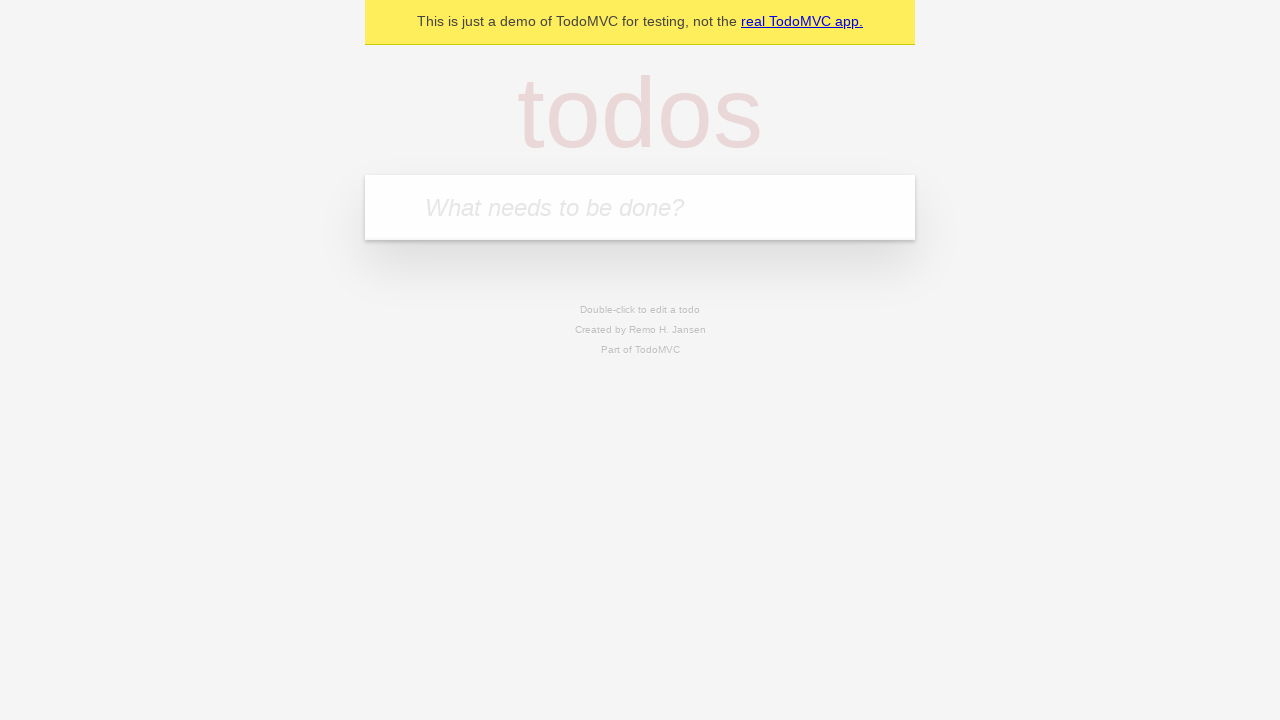

Filled todo input with 'buy some cheese' on internal:attr=[placeholder="What needs to be done?"i]
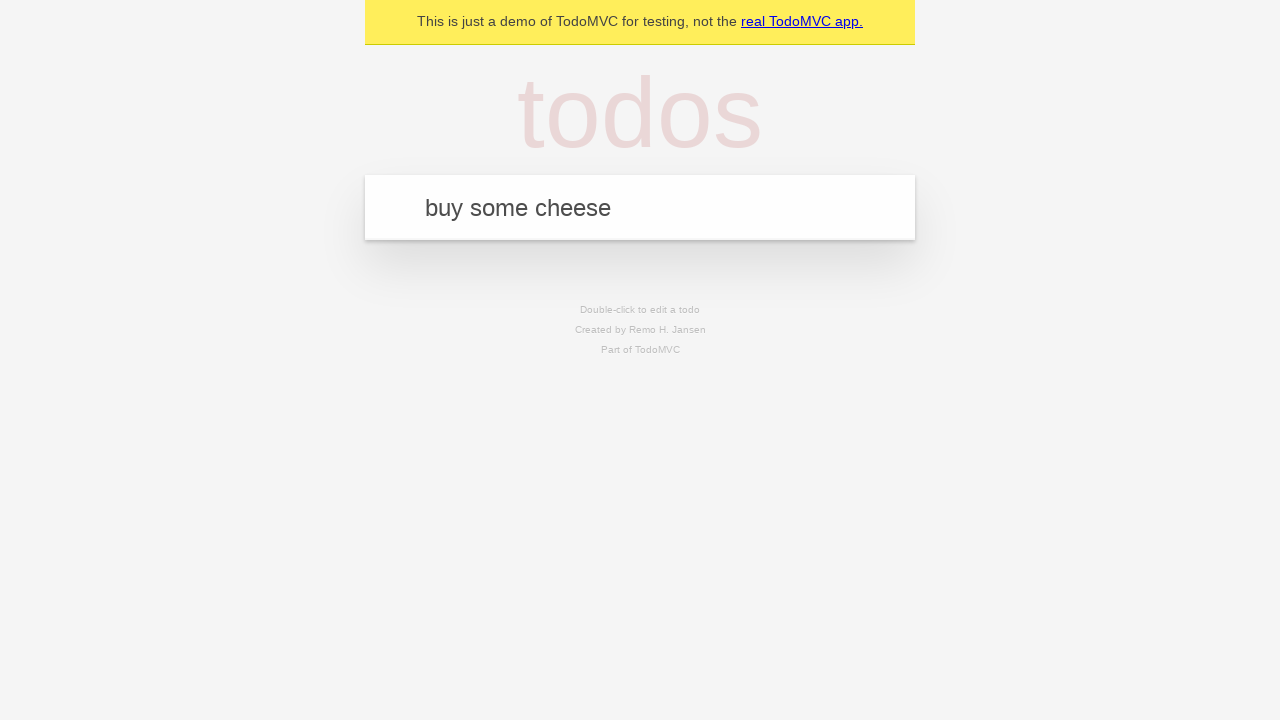

Pressed Enter to create first todo on internal:attr=[placeholder="What needs to be done?"i]
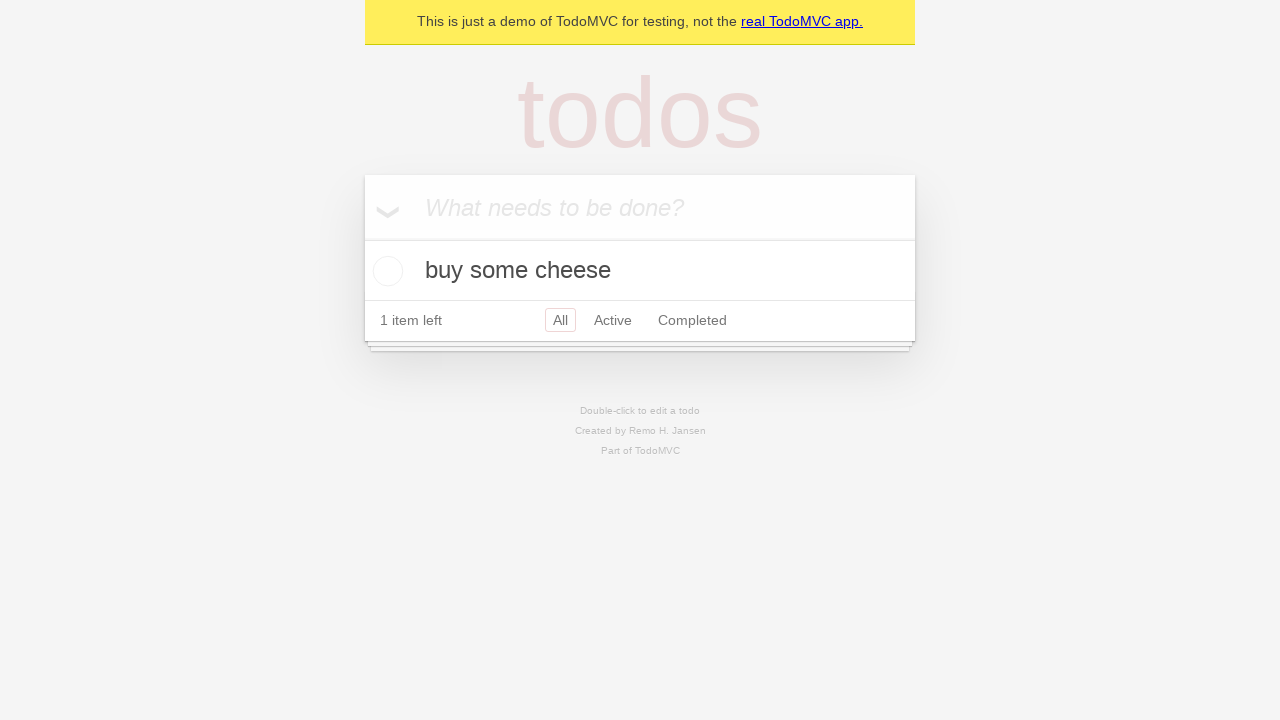

Filled todo input with 'feed the cat' on internal:attr=[placeholder="What needs to be done?"i]
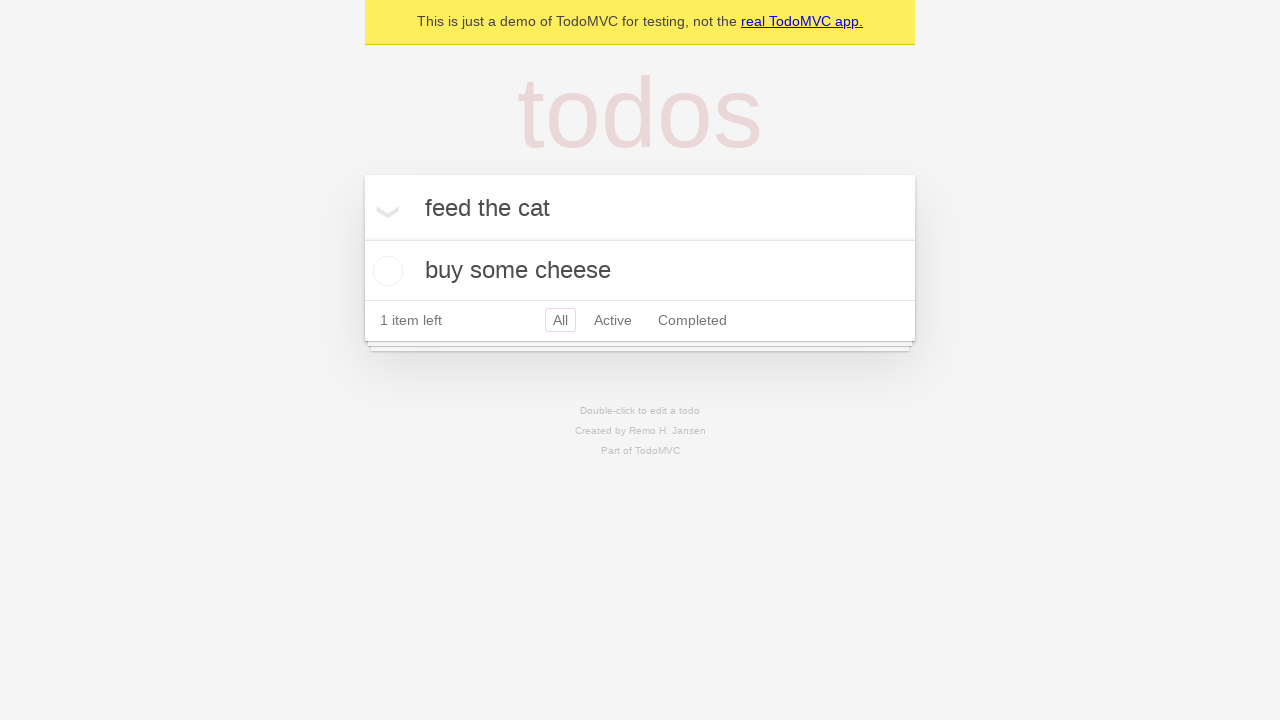

Pressed Enter to create second todo on internal:attr=[placeholder="What needs to be done?"i]
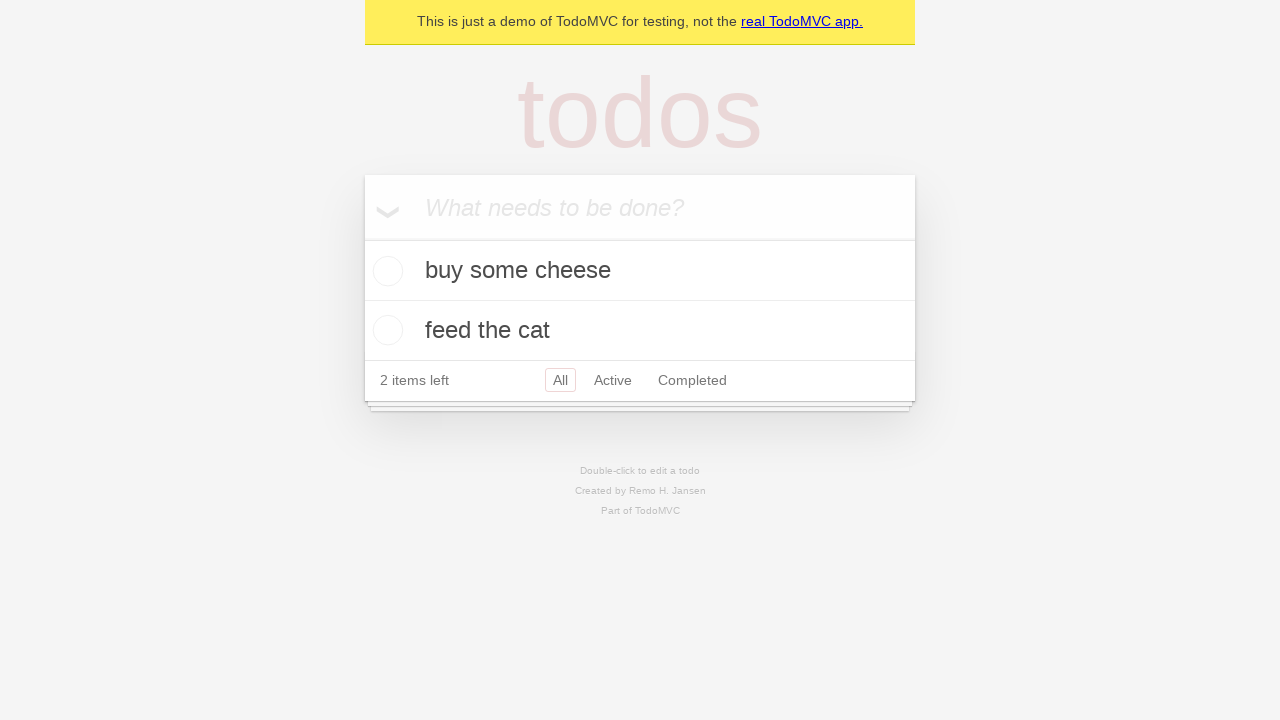

Filled todo input with 'book a doctors appointment' on internal:attr=[placeholder="What needs to be done?"i]
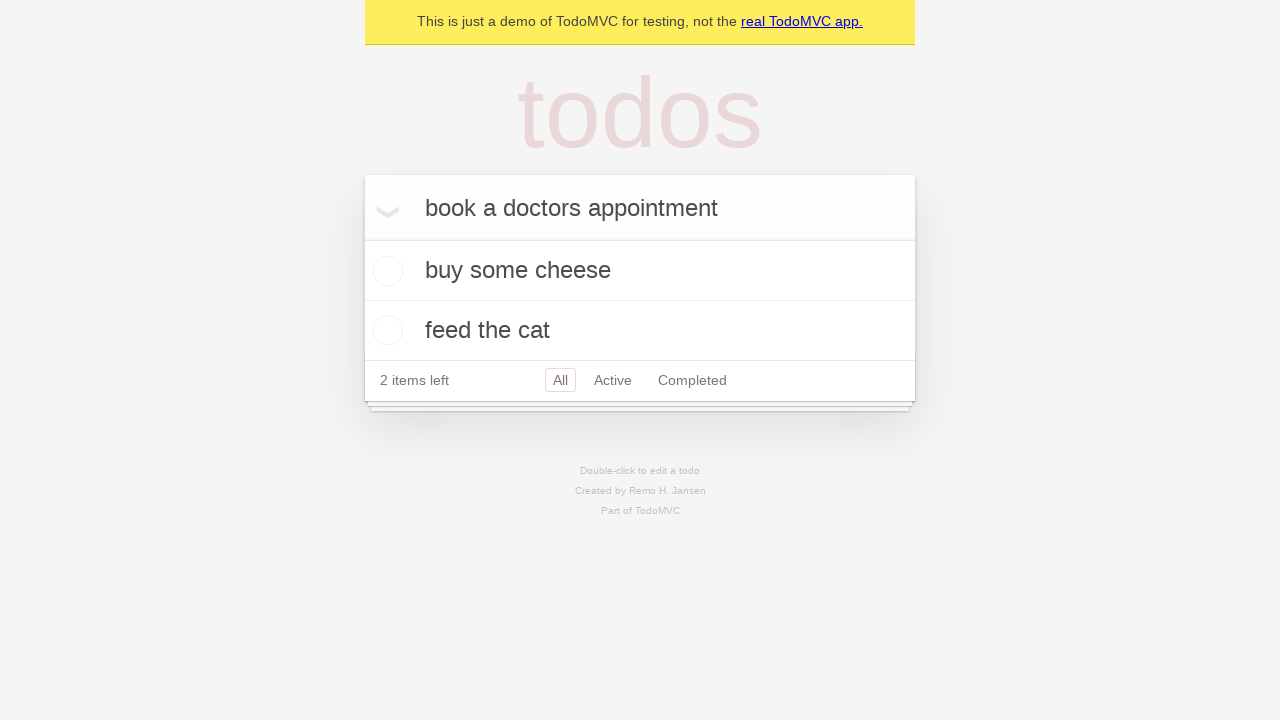

Pressed Enter to create third todo on internal:attr=[placeholder="What needs to be done?"i]
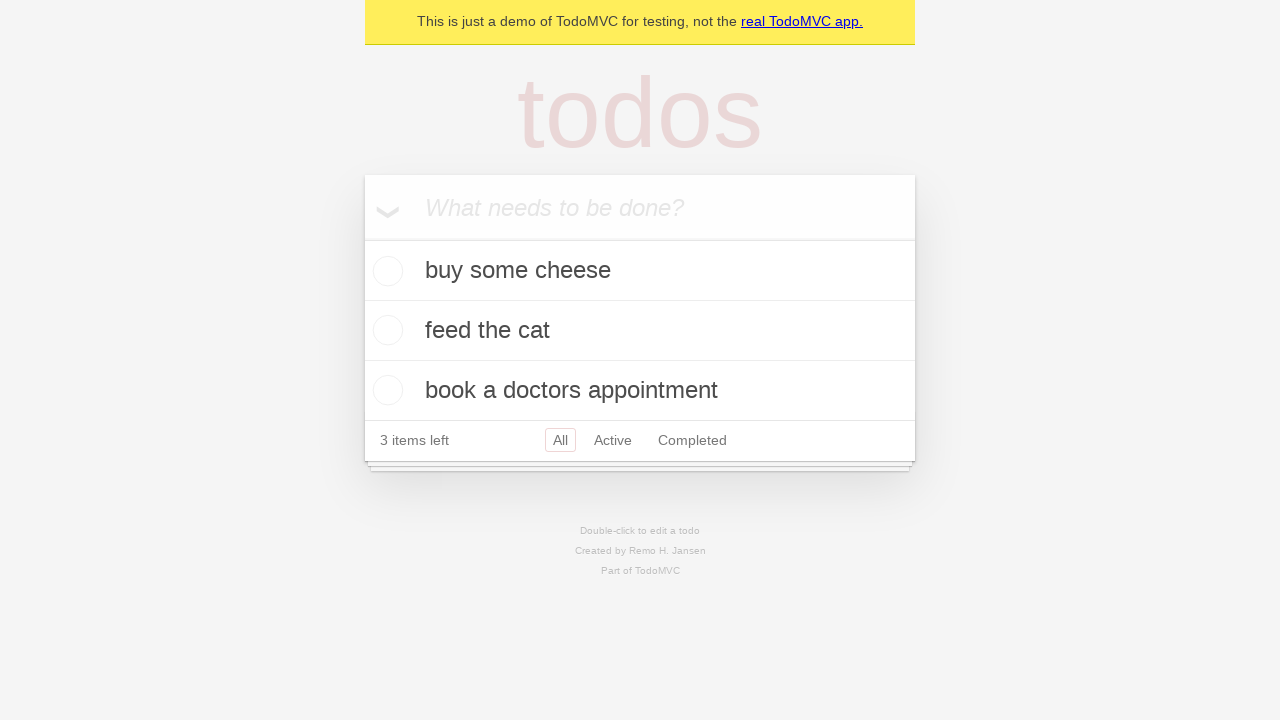

Double-clicked second todo item to enter edit mode at (640, 331) on internal:testid=[data-testid="todo-item"s] >> nth=1
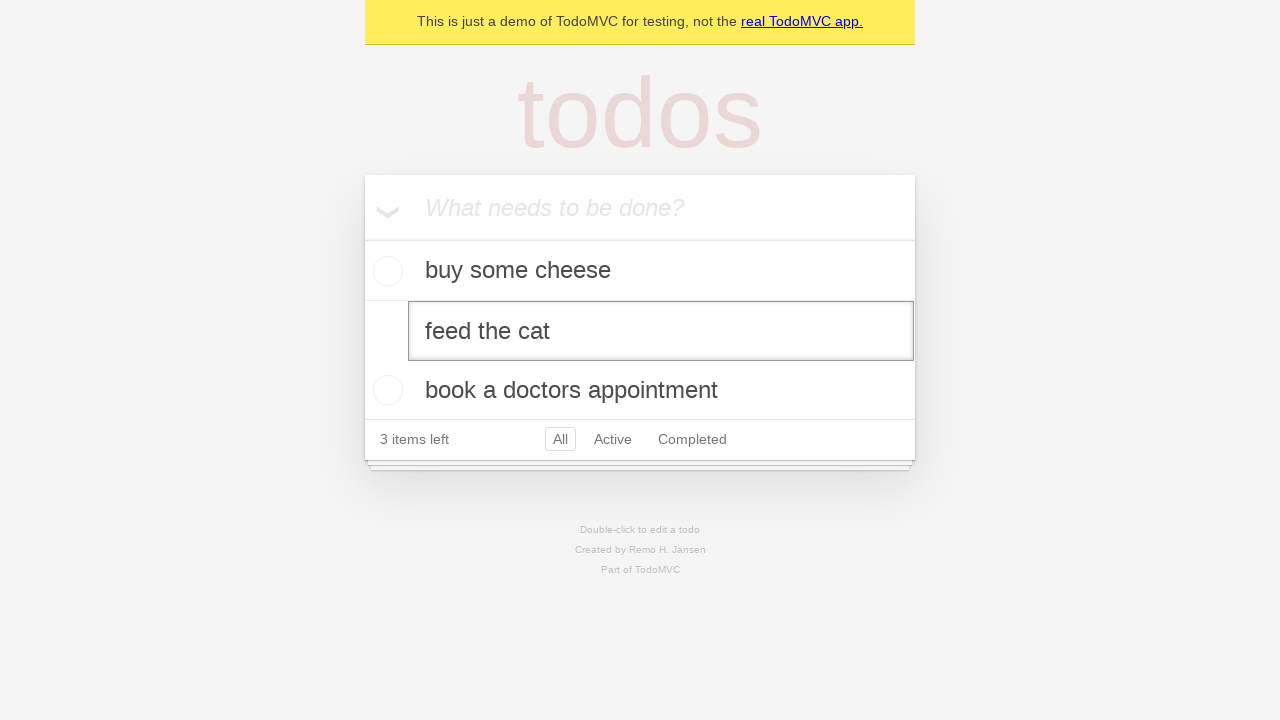

Filled edit textbox with 'buy some sausages' on internal:testid=[data-testid="todo-item"s] >> nth=1 >> internal:role=textbox[nam
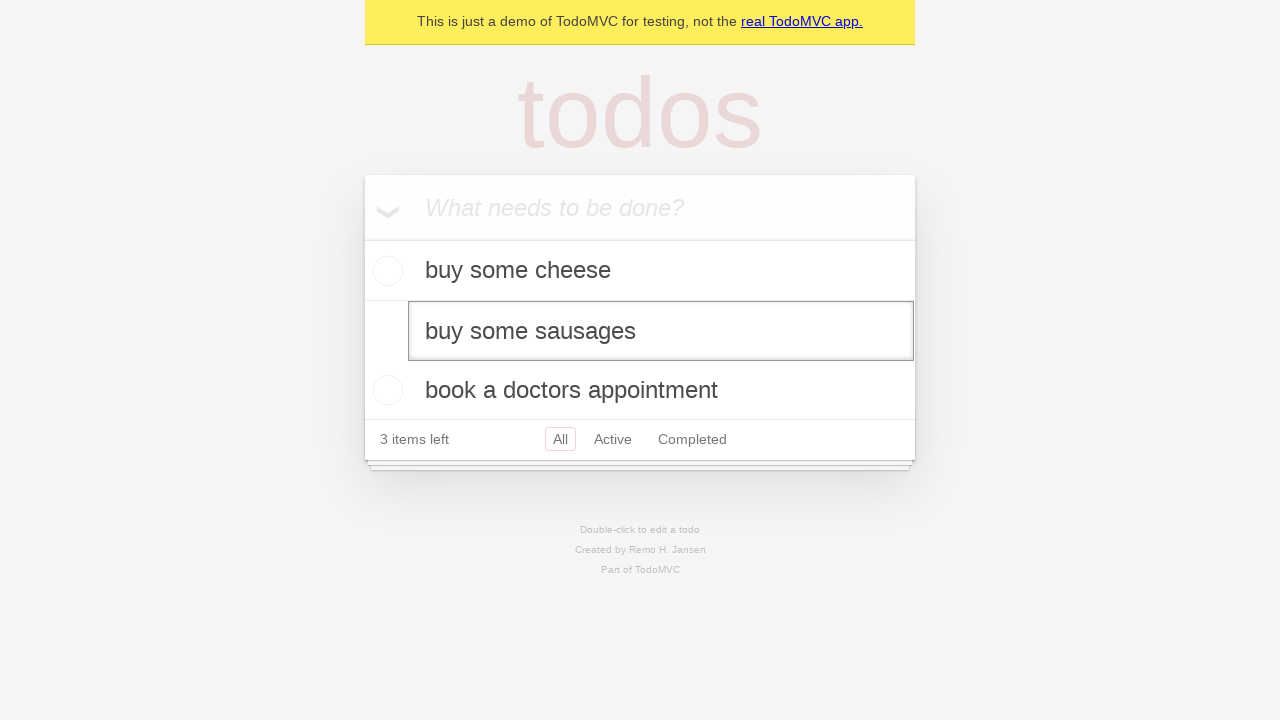

Pressed Escape to cancel editing and restore original text on internal:testid=[data-testid="todo-item"s] >> nth=1 >> internal:role=textbox[nam
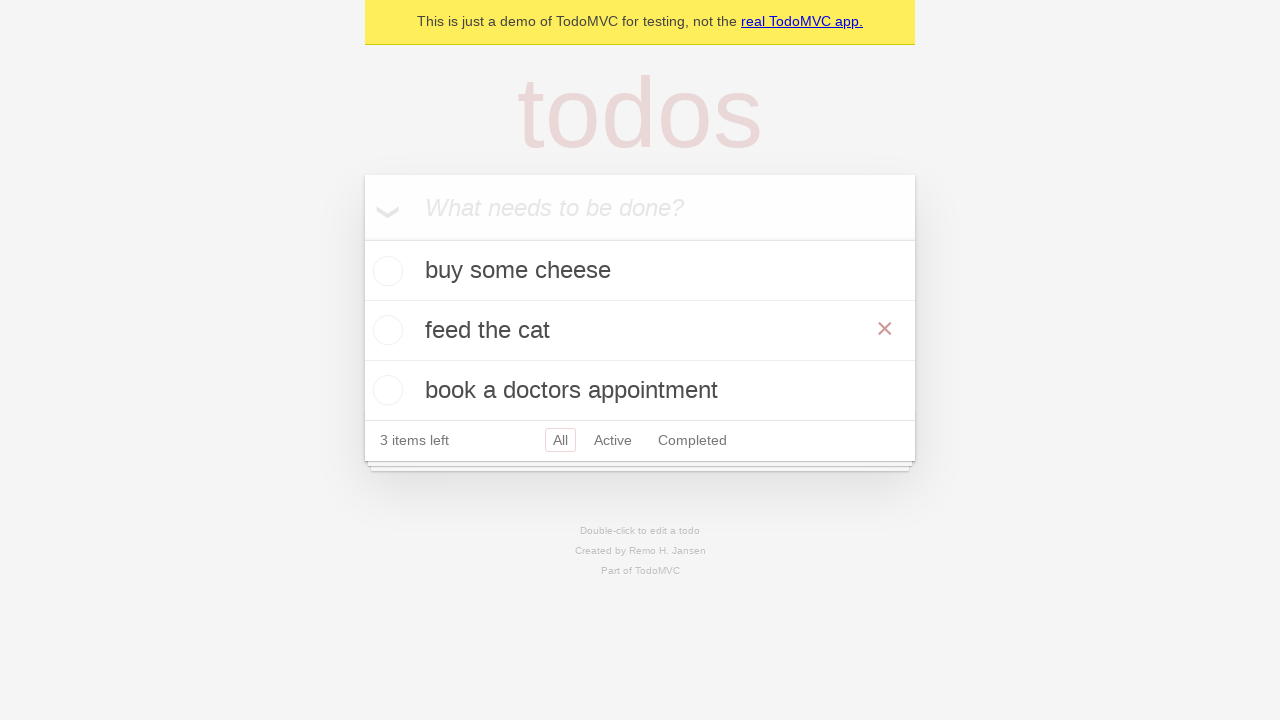

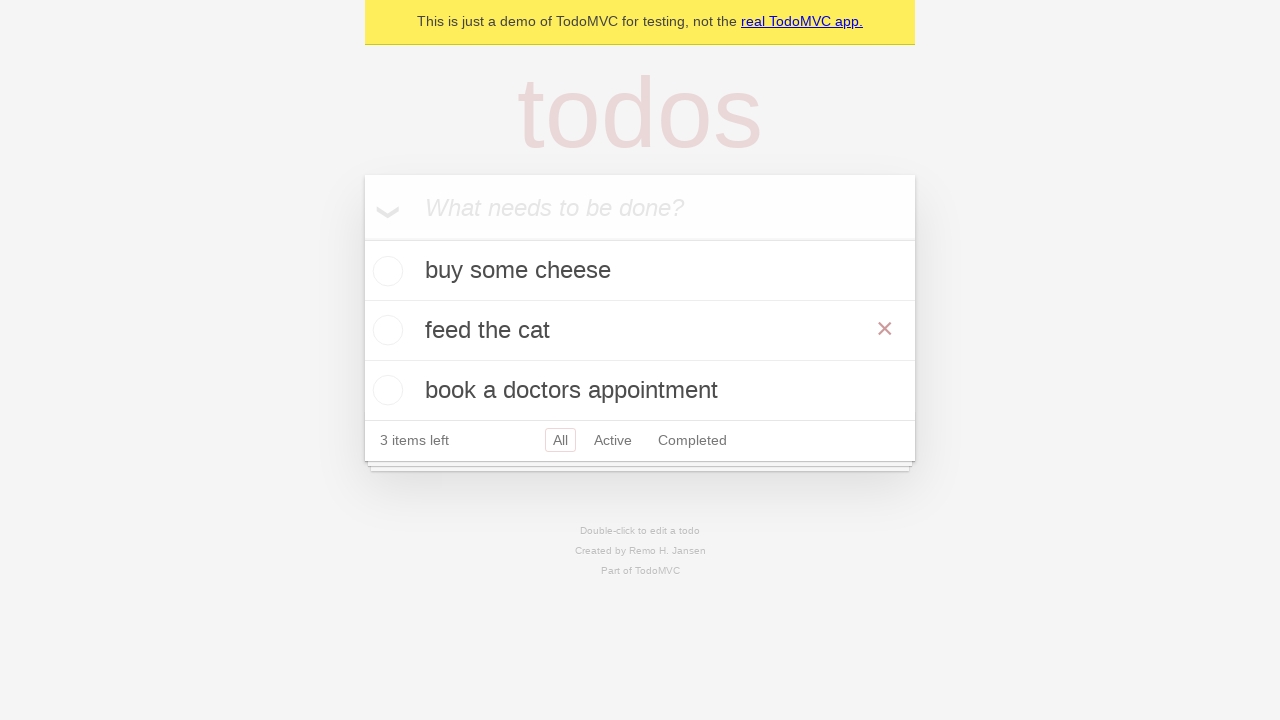